Tests mouse actions including double-click, right-click, and drag-and-drop operations on specific elements

Starting URL: https://techglobal-training.com/frontend

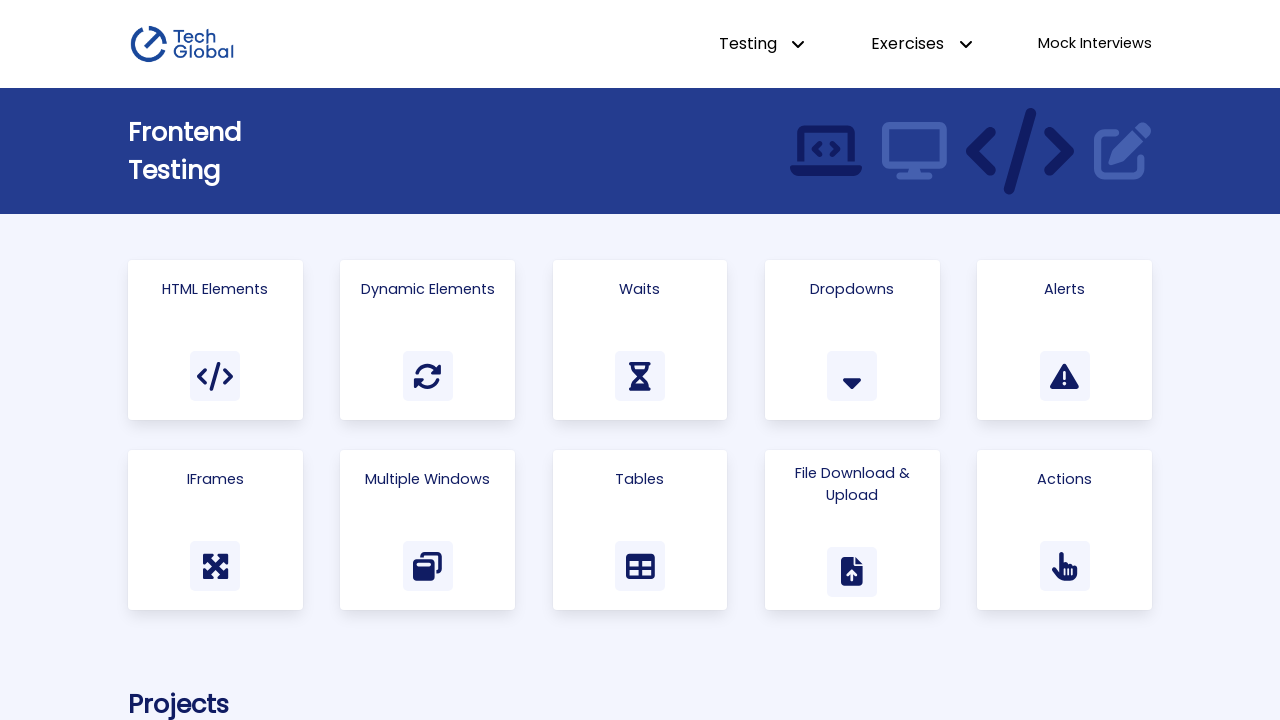

Clicked on the 'Actions' card/link at (1065, 479) on text=Actions
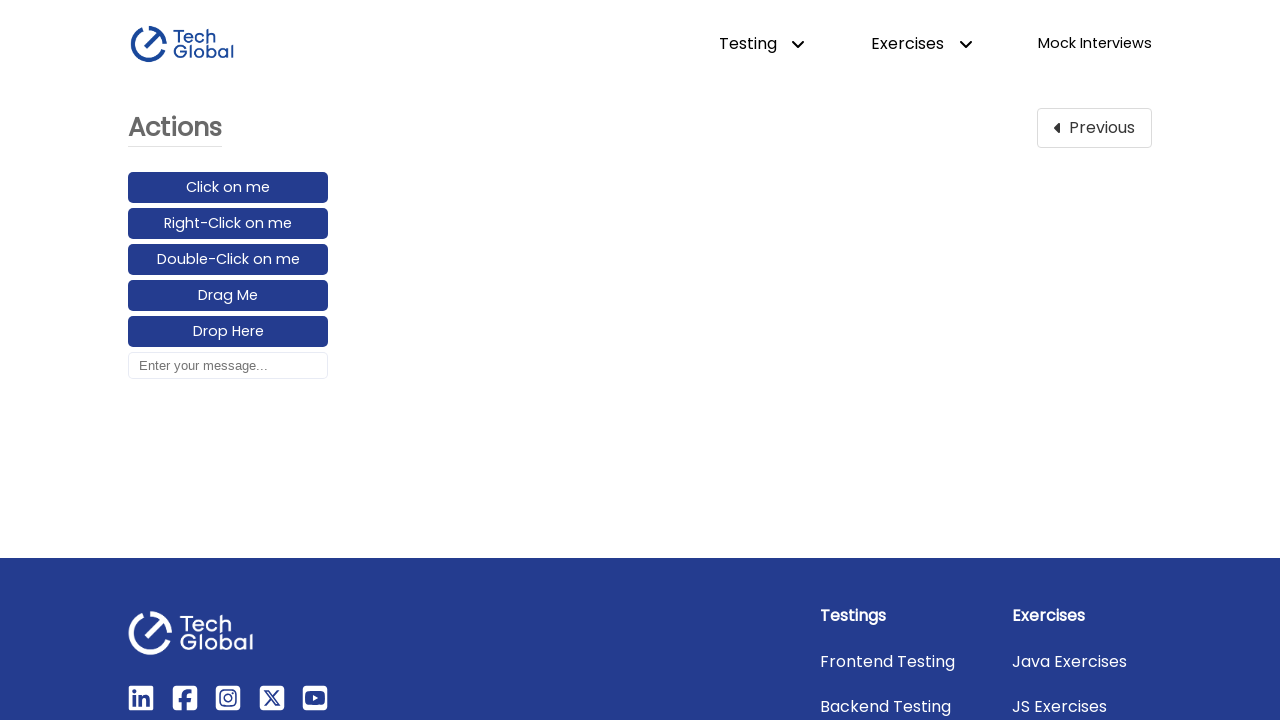

Double-clicked the double-click element at (228, 260) on #double-click
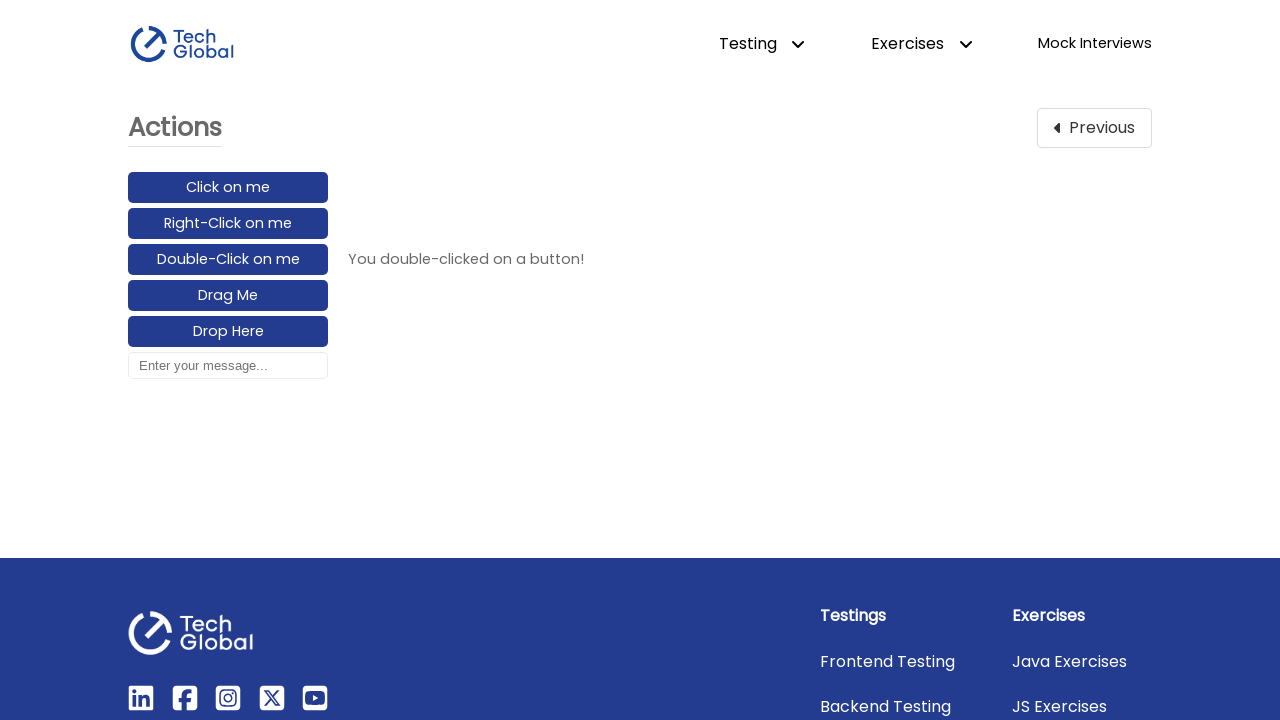

Right-clicked the right-click element at (228, 224) on #right-click
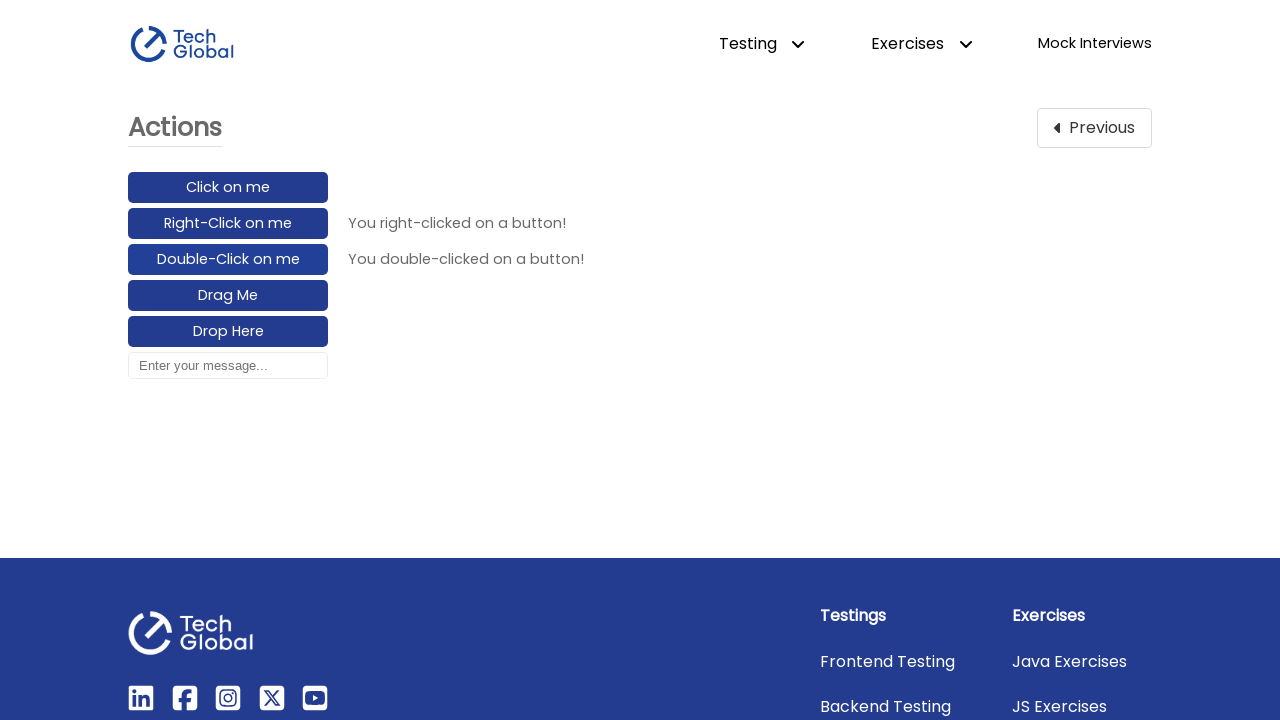

Dragged element and dropped it to target location at (228, 332)
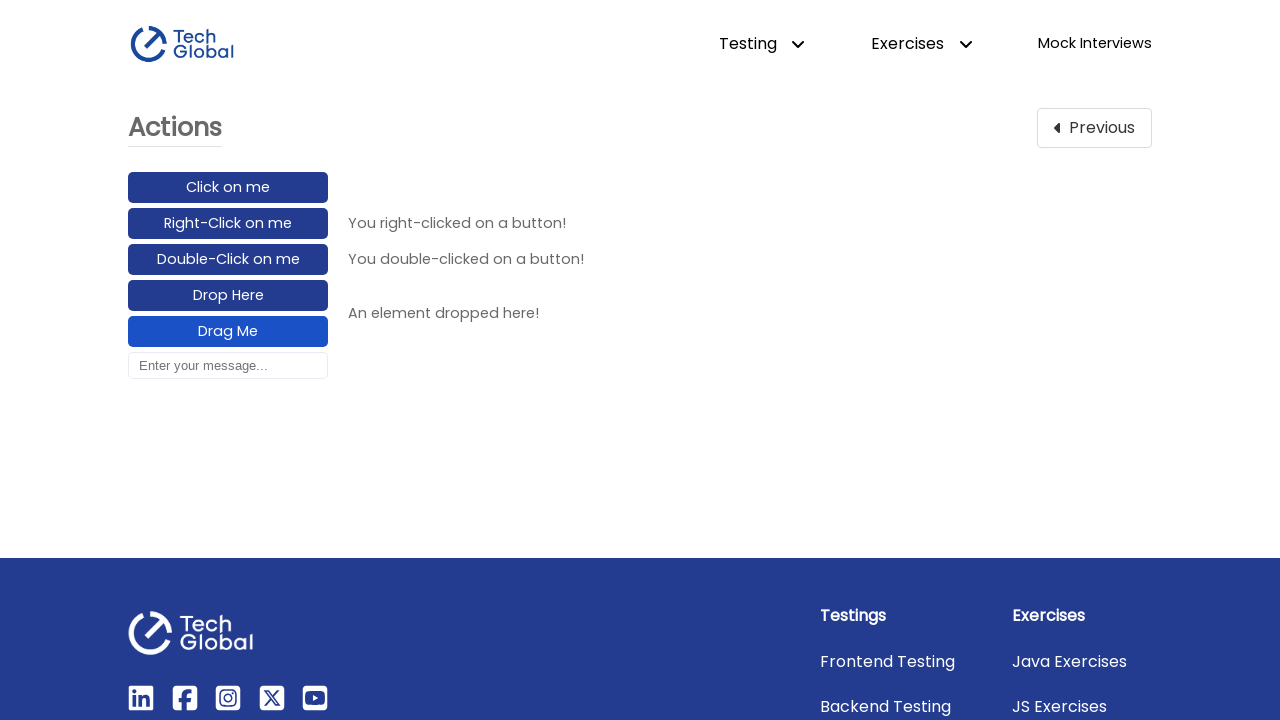

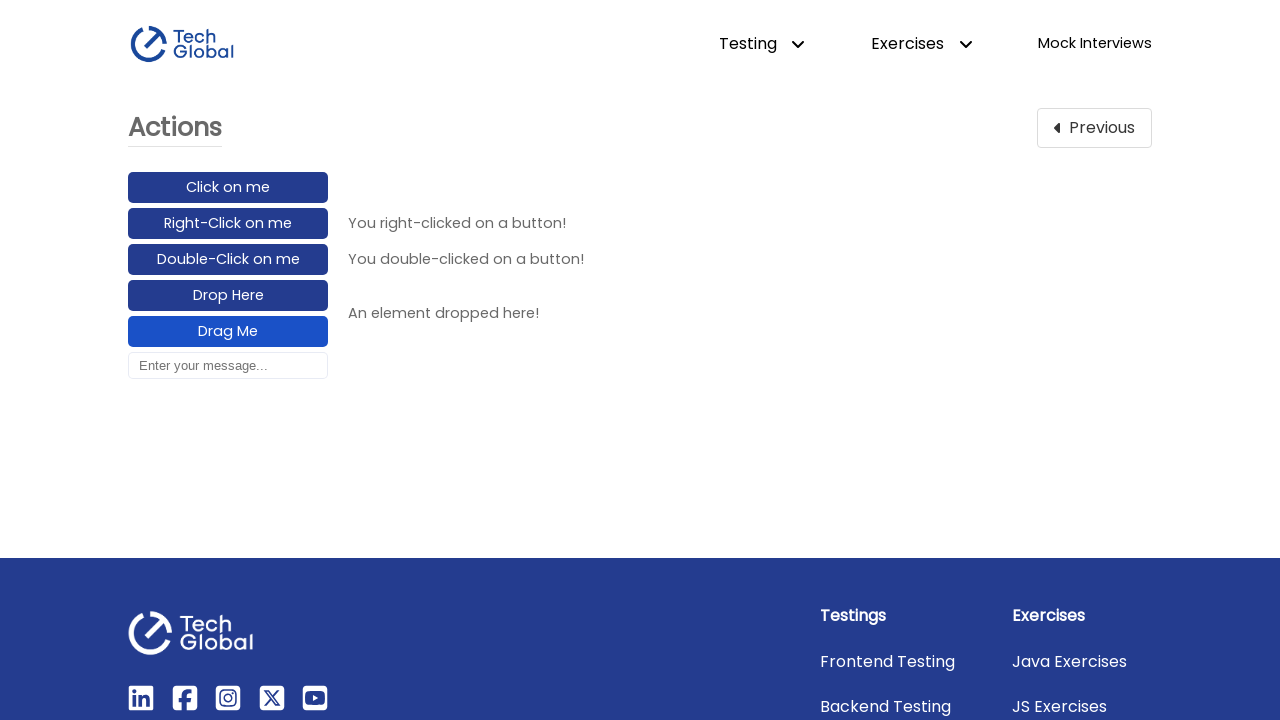